Tests radio button functionality on a demo QA site by clicking the "Yes" radio button option

Starting URL: https://demoqa.com/radio-button

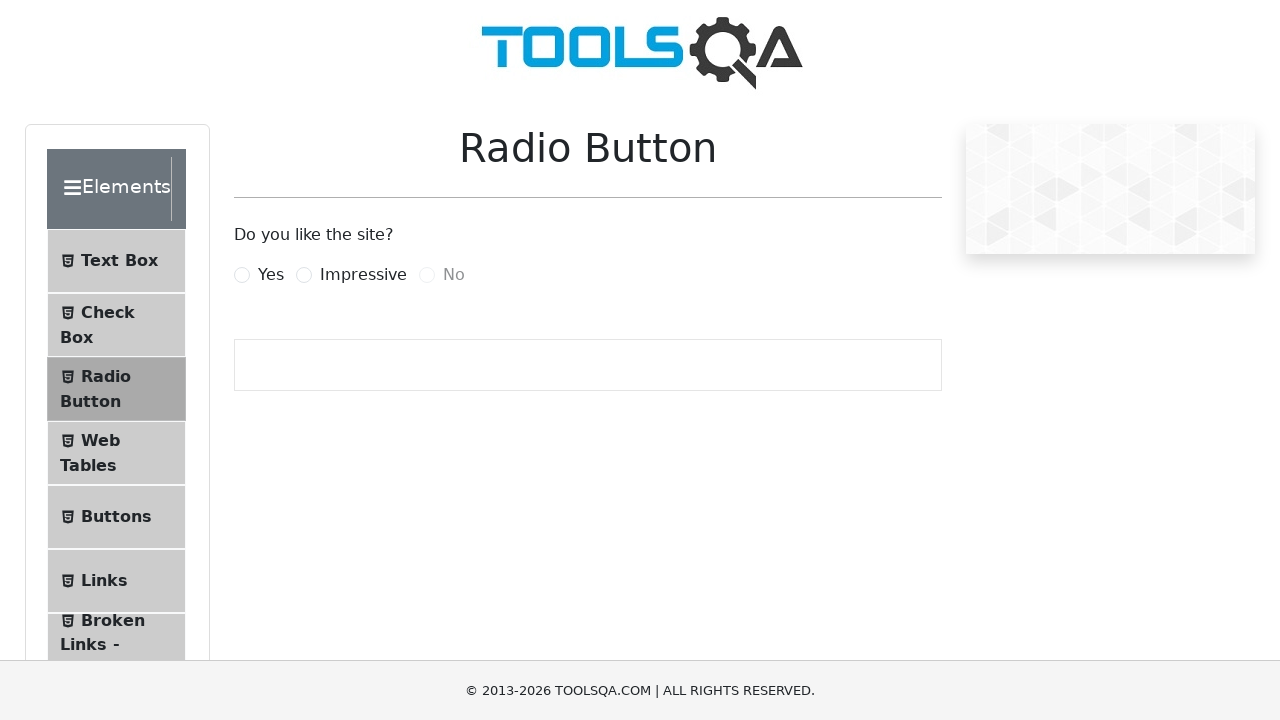

Navigated to DemoQA radio button page
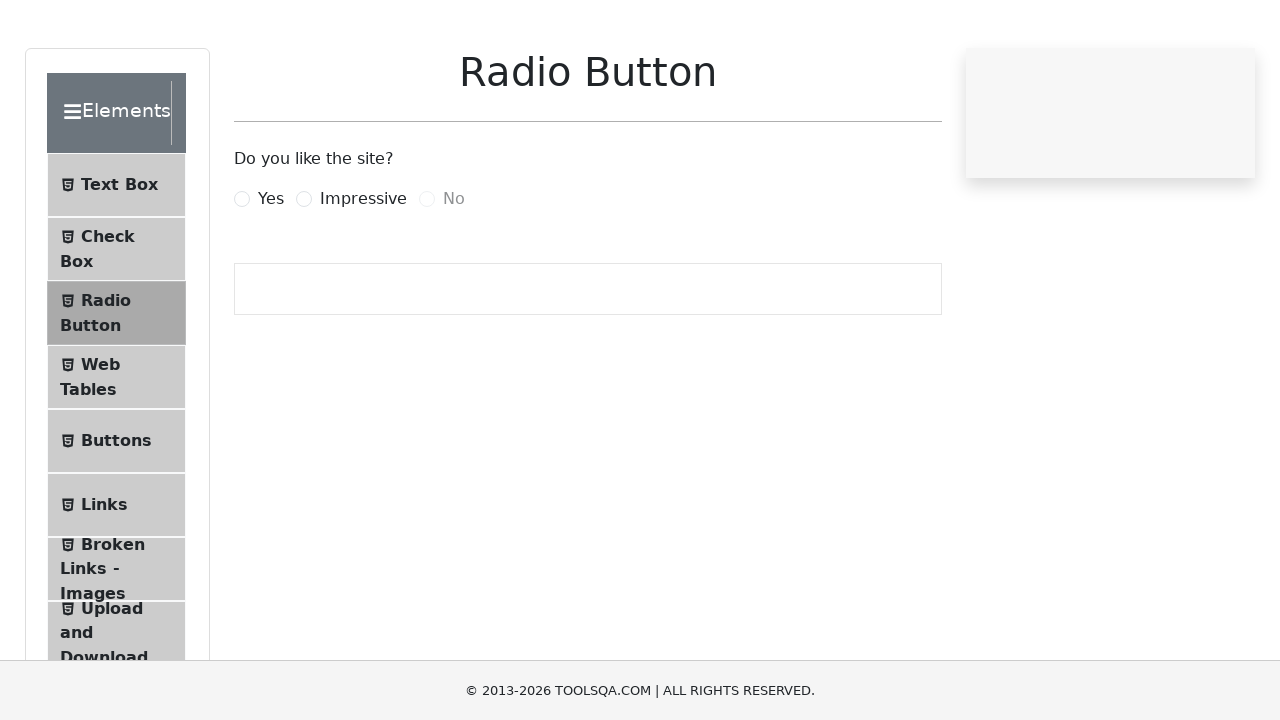

Clicked the 'Yes' radio button option at (271, 275) on xpath=//label[text()='Yes']
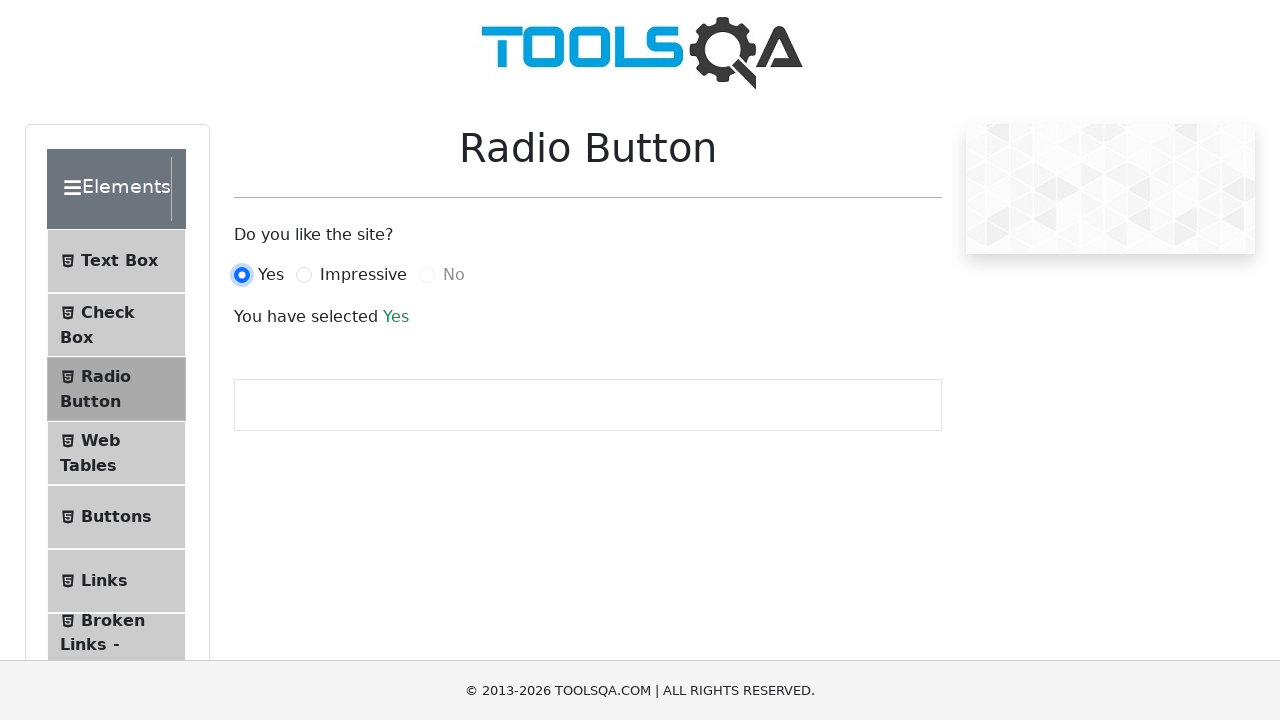

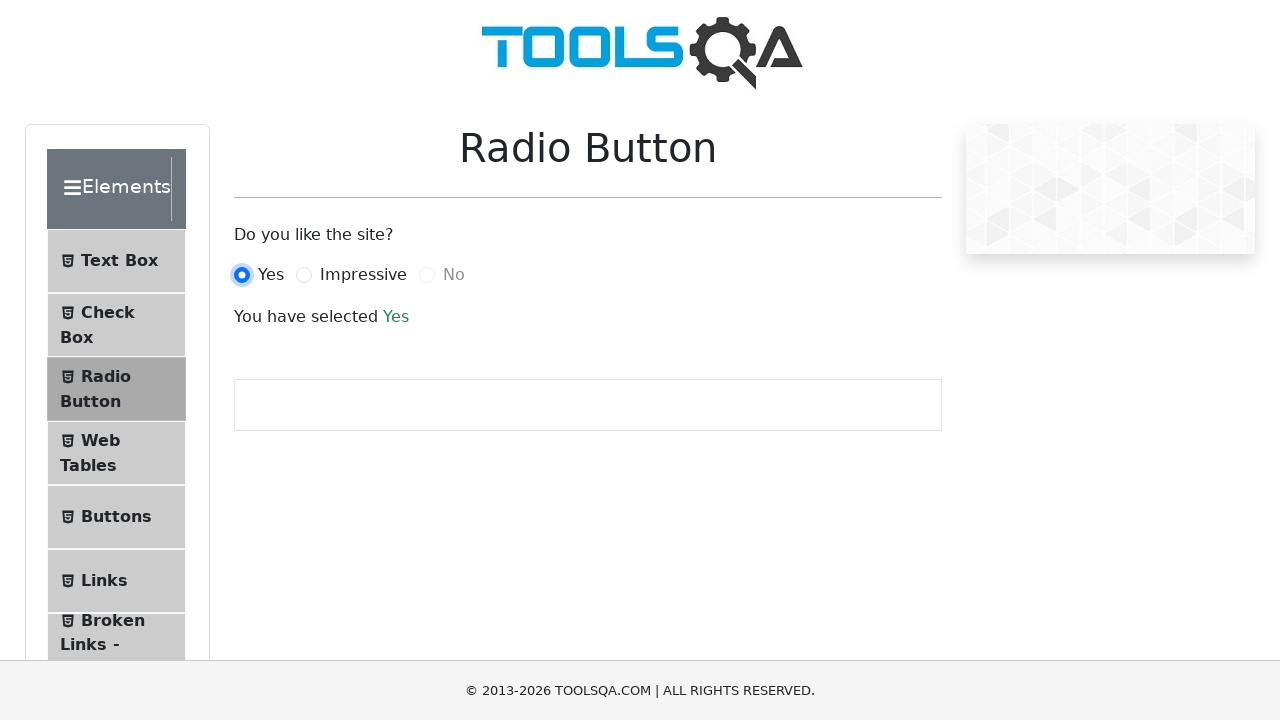